Tests JavaScript alert handling by triggering an alert and accepting it

Starting URL: https://enthrallit.com/selenium/

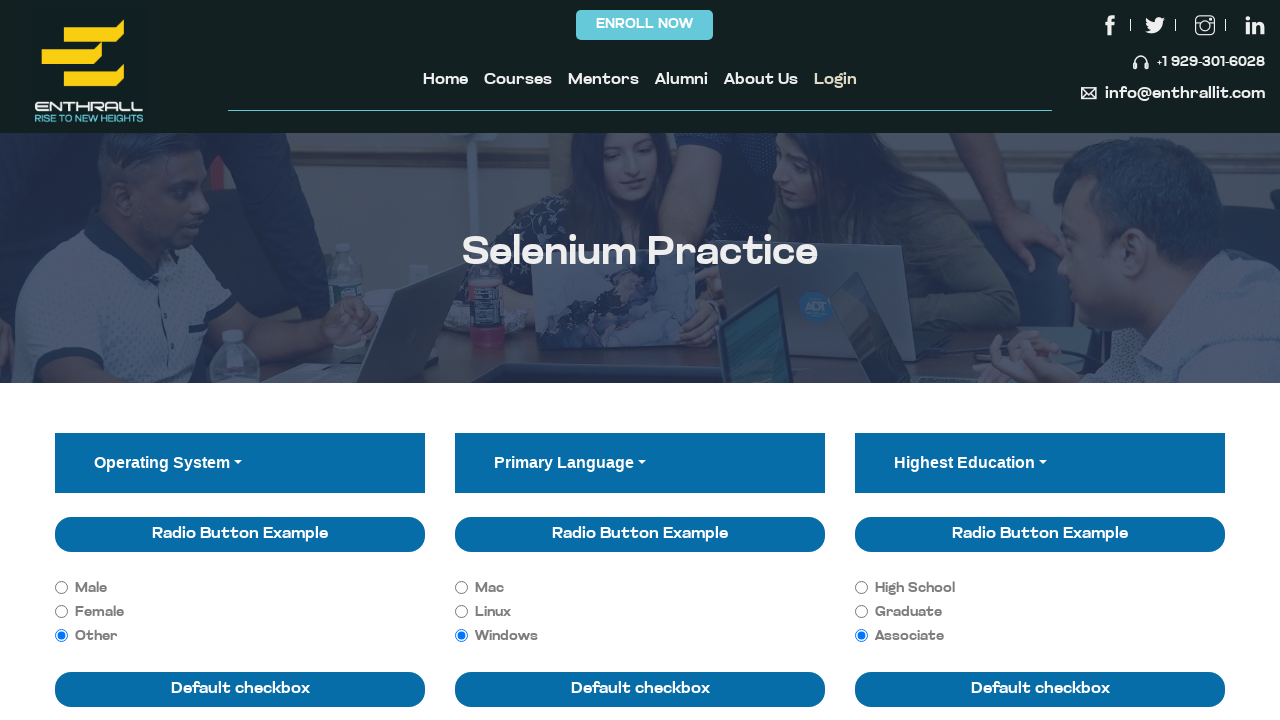

Clicked button to trigger JavaScript alert at (158, 361) on xpath=//button[@onclick='jsAlert()']
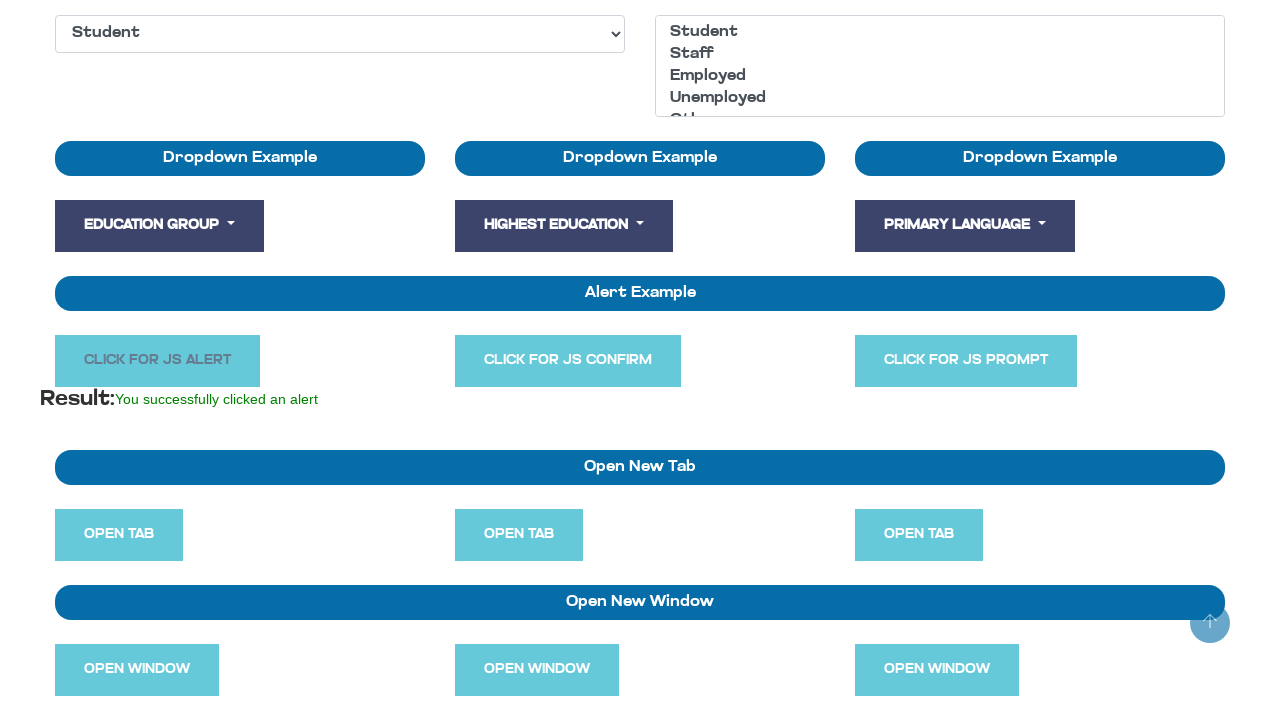

Set up dialog handler to accept alert
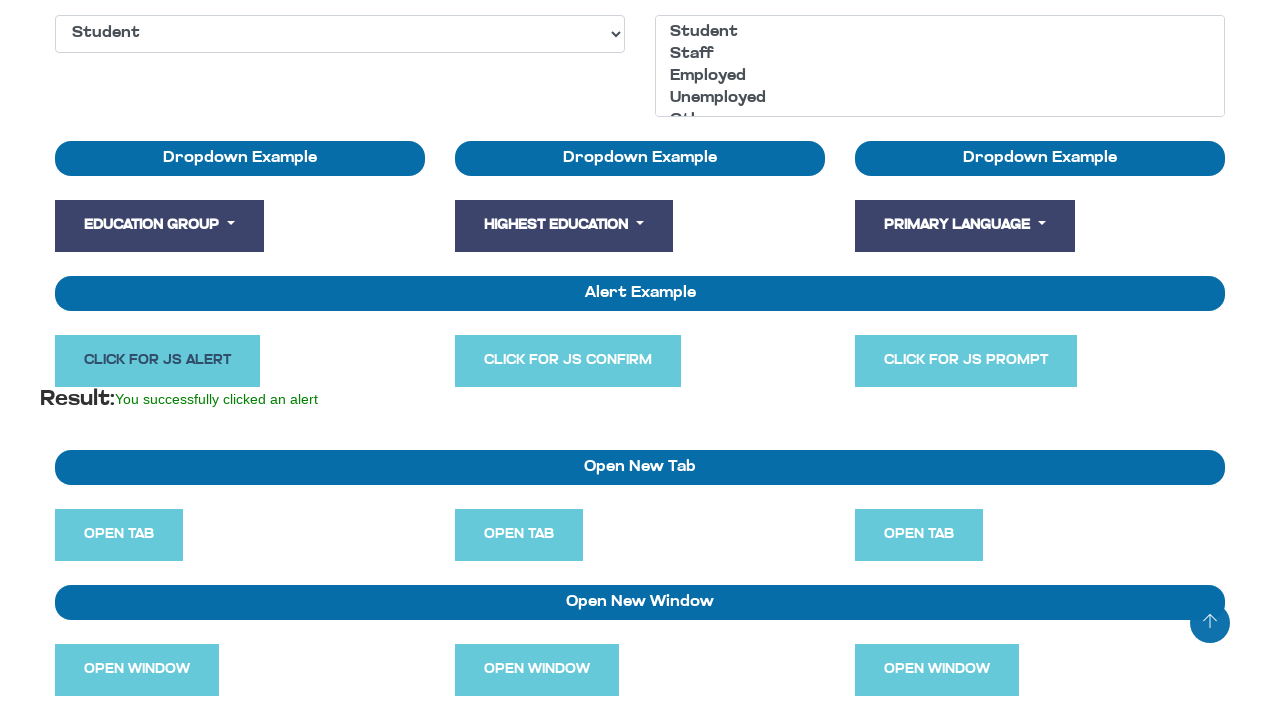

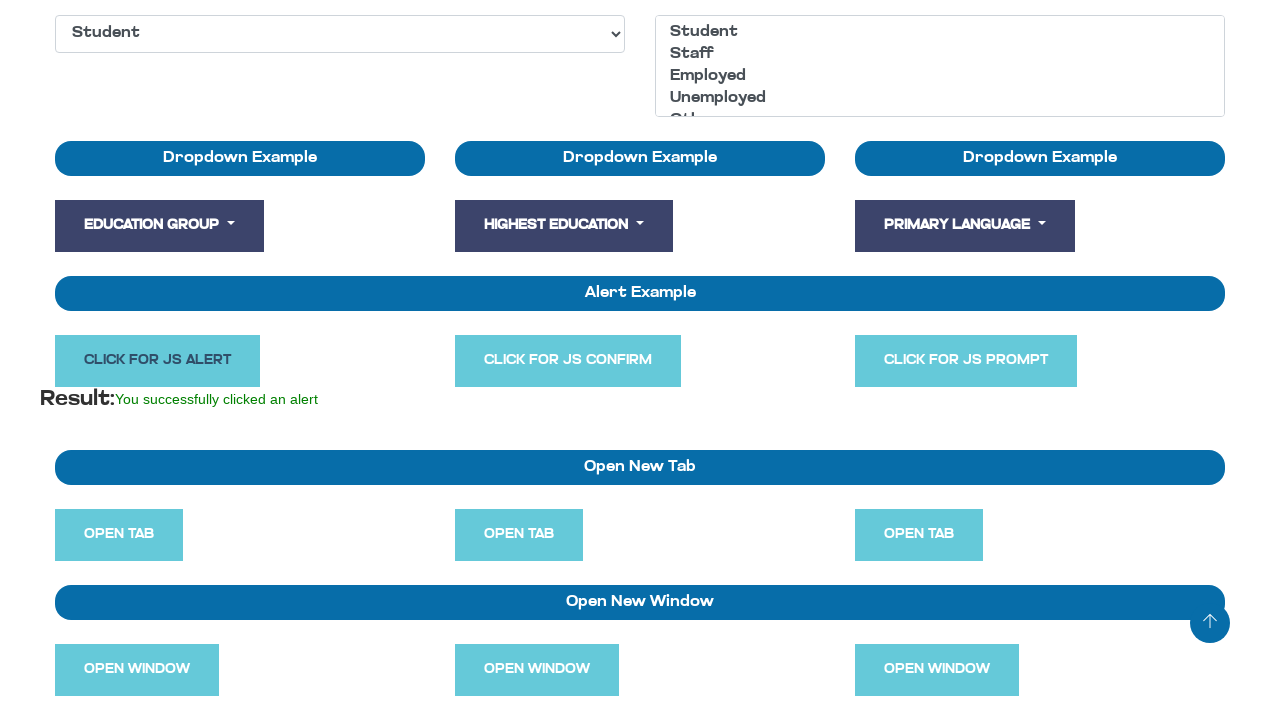